Navigates to an automation practice page and verifies that a link containing 'restapi' in its href attribute exists on the page

Starting URL: https://rahulshettyacademy.com/AutomationPractice/

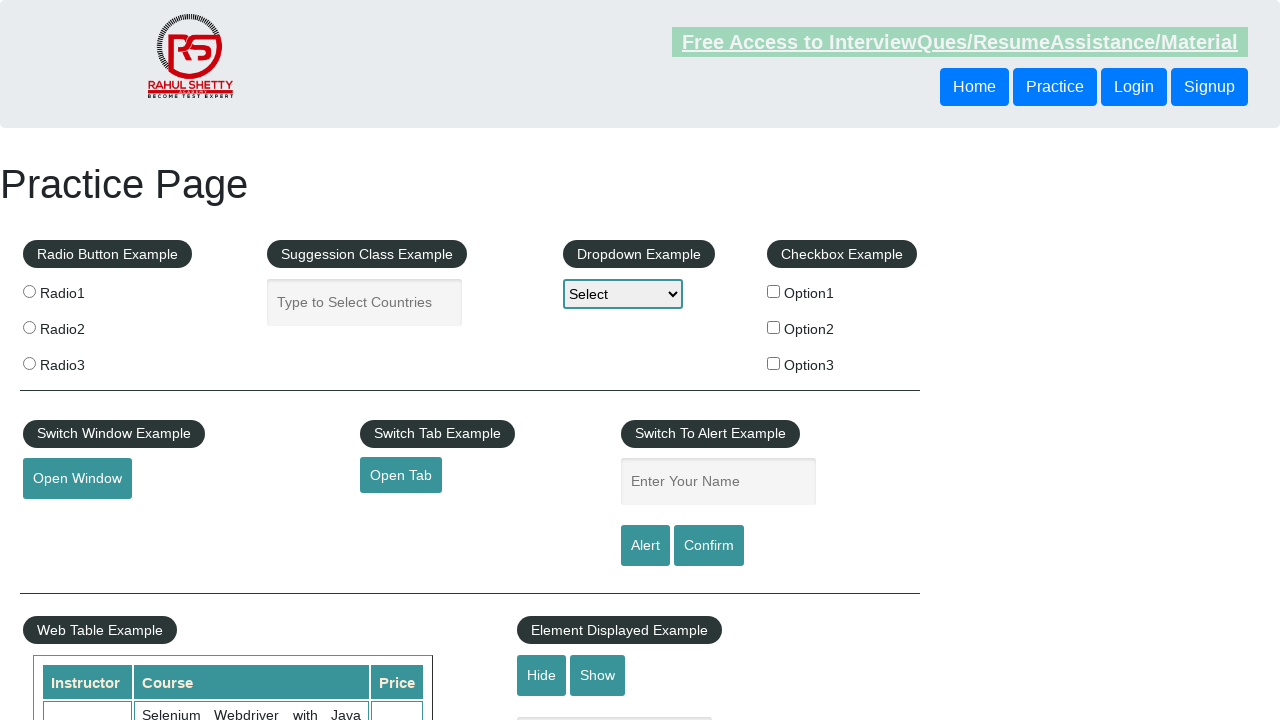

Located link element with 'restapi' in href attribute
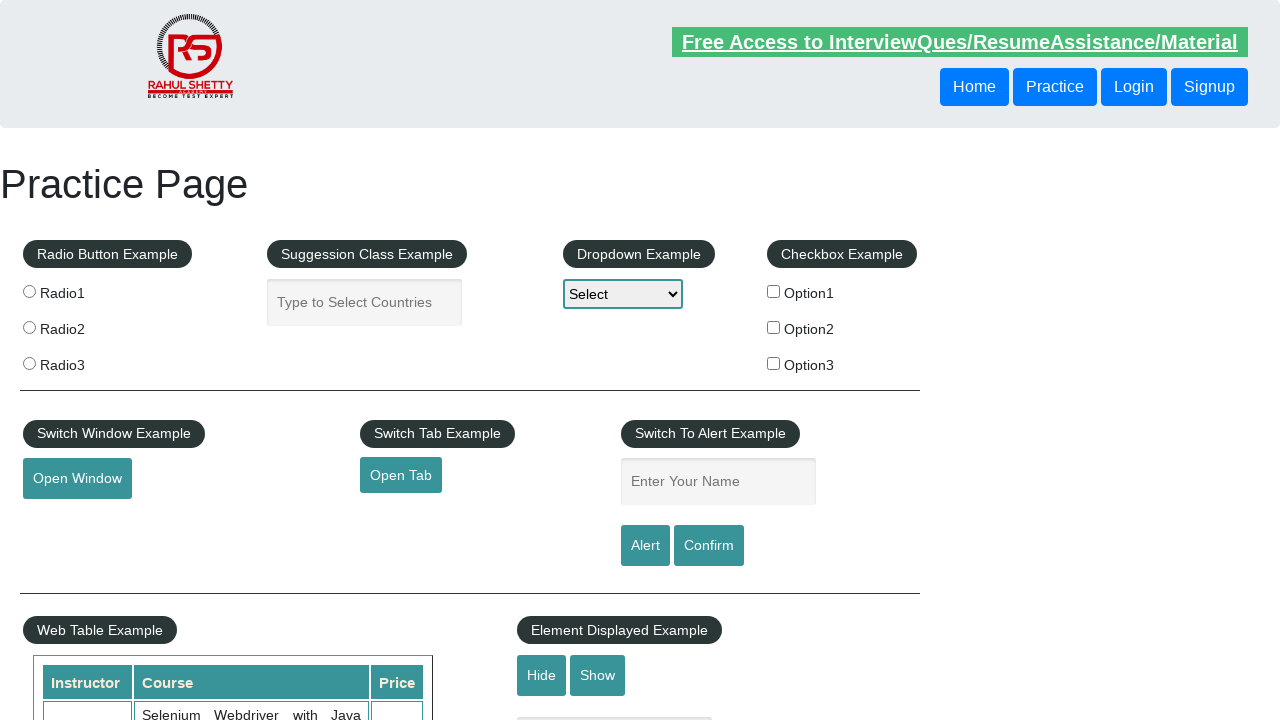

Verified that the 'restapi' link is visible on the page
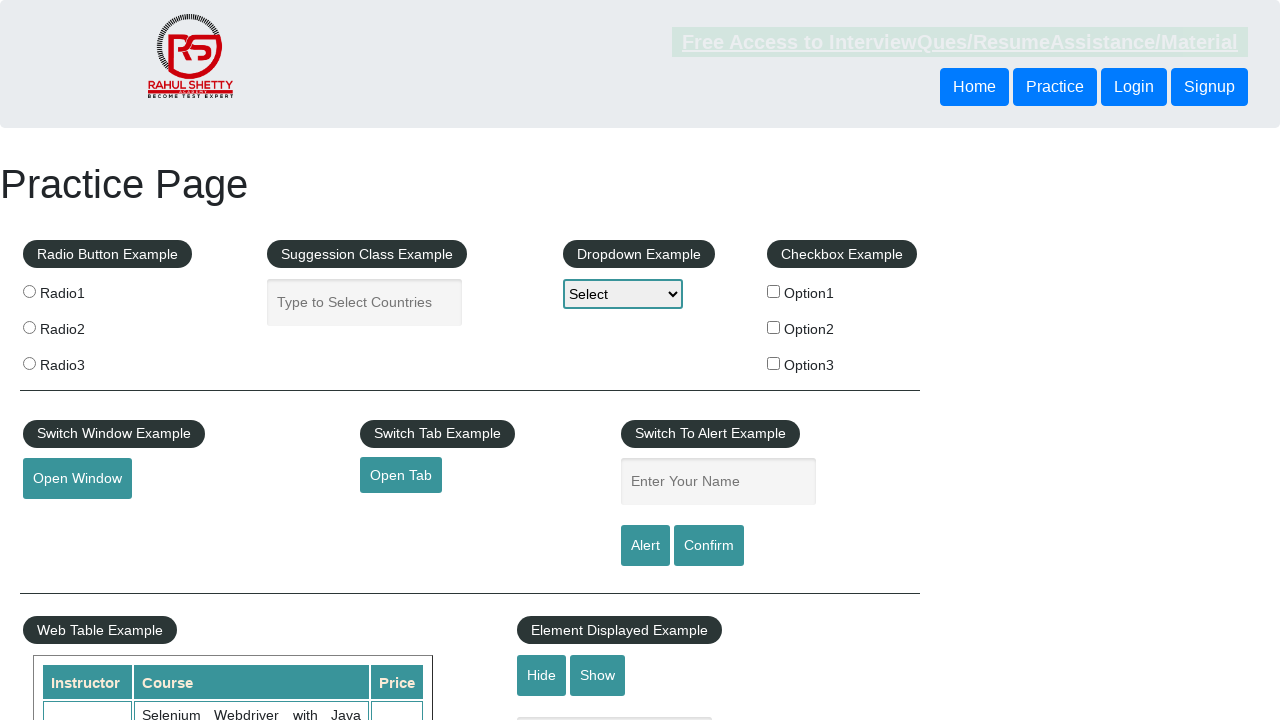

Retrieved href attribute value: http://www.restapitutorial.com/
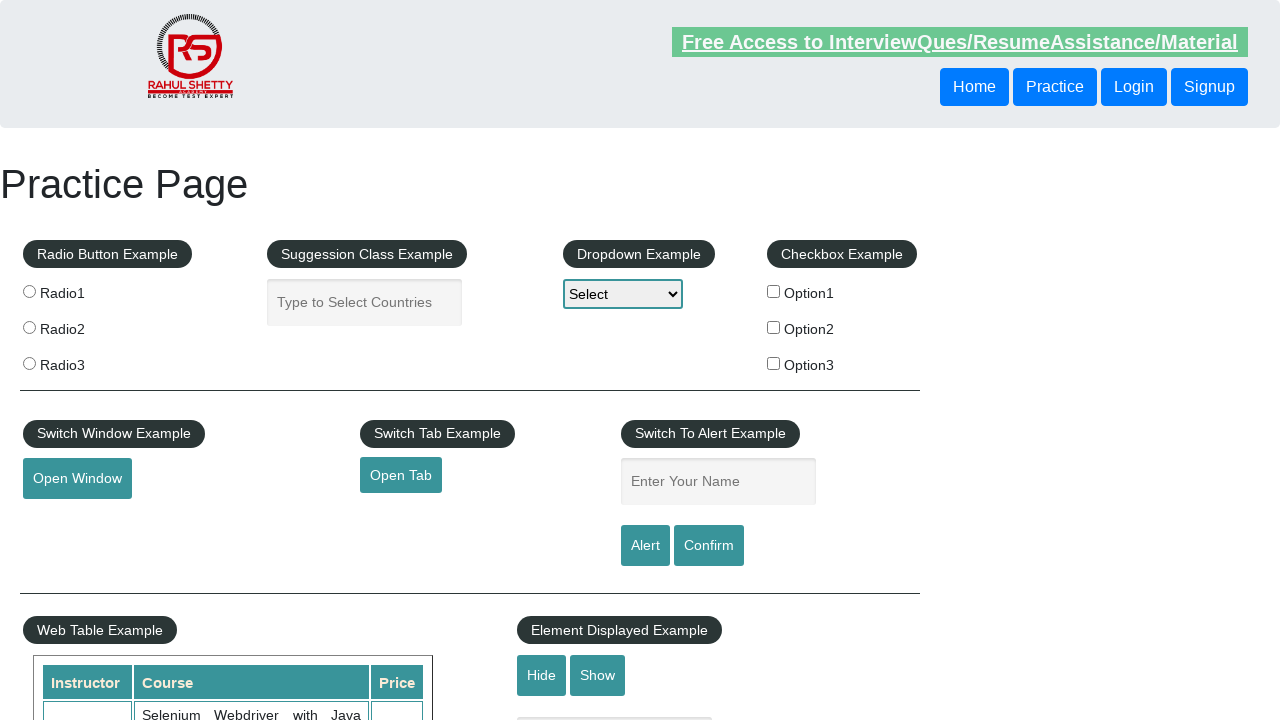

Assertion passed: href is not empty and contains 'restapi'
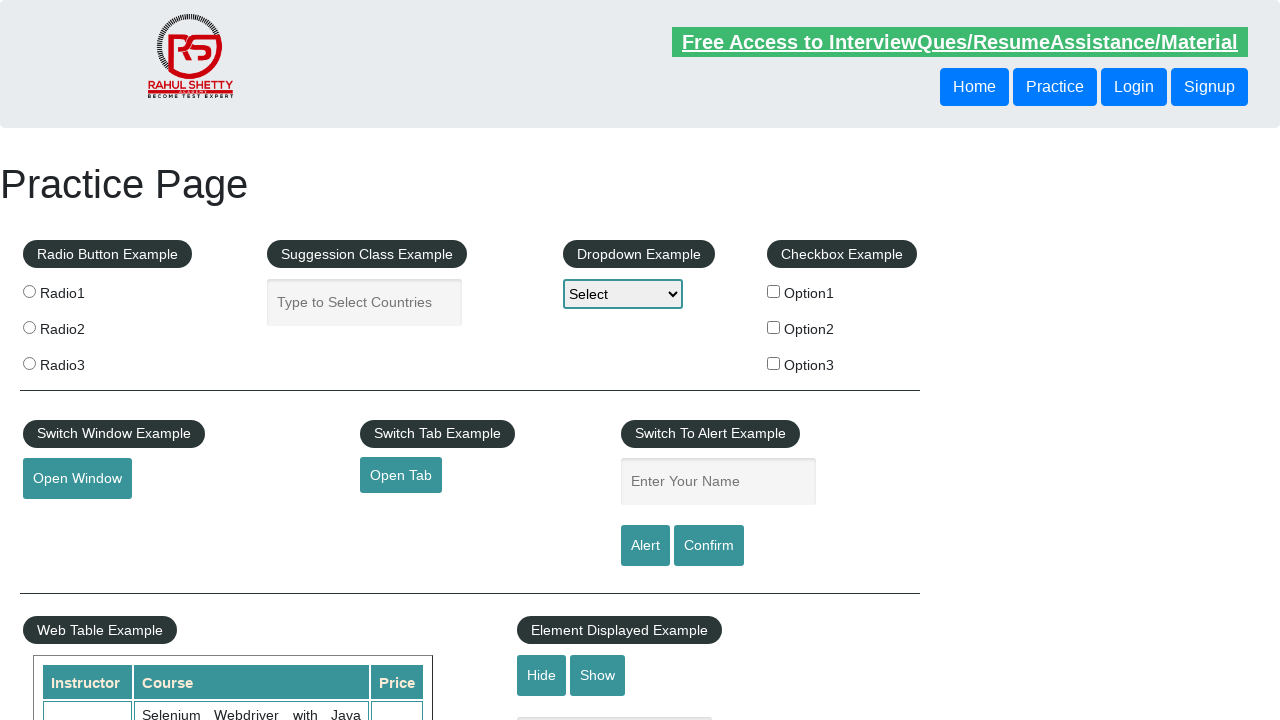

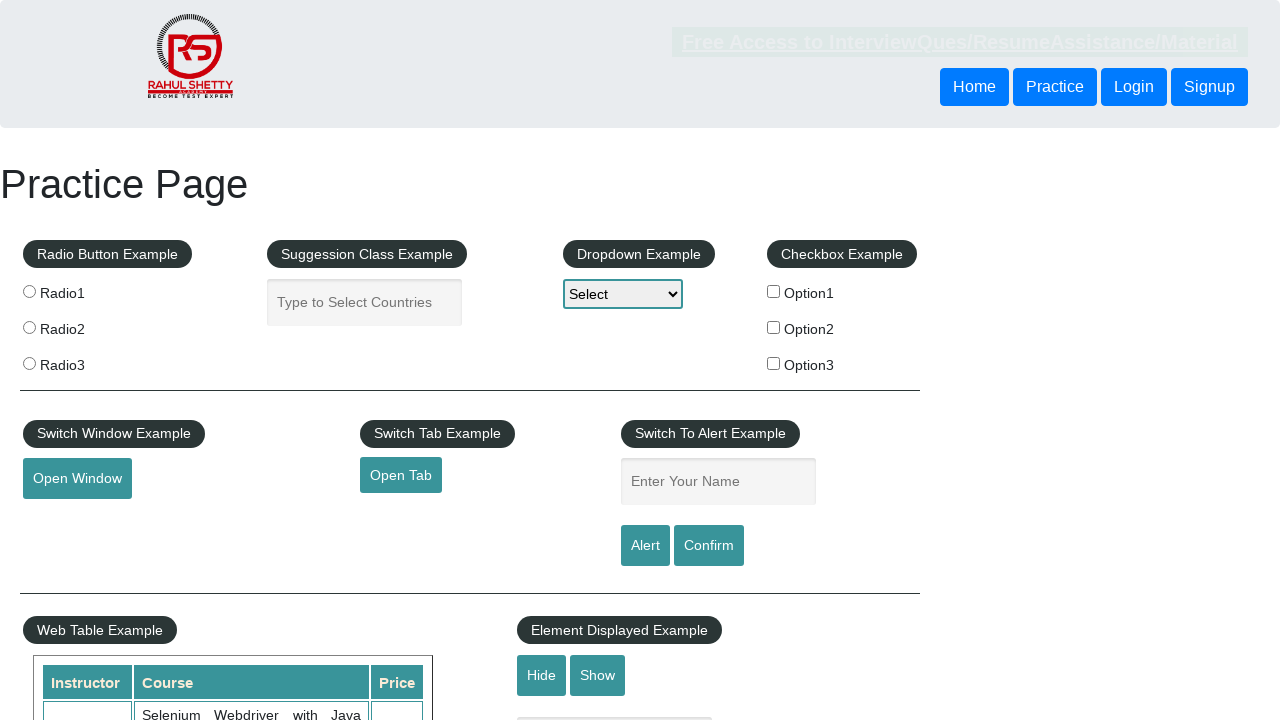